Navigates to the Aertrip travel website and waits for the page to load completely.

Starting URL: https://www.aertrip.com/

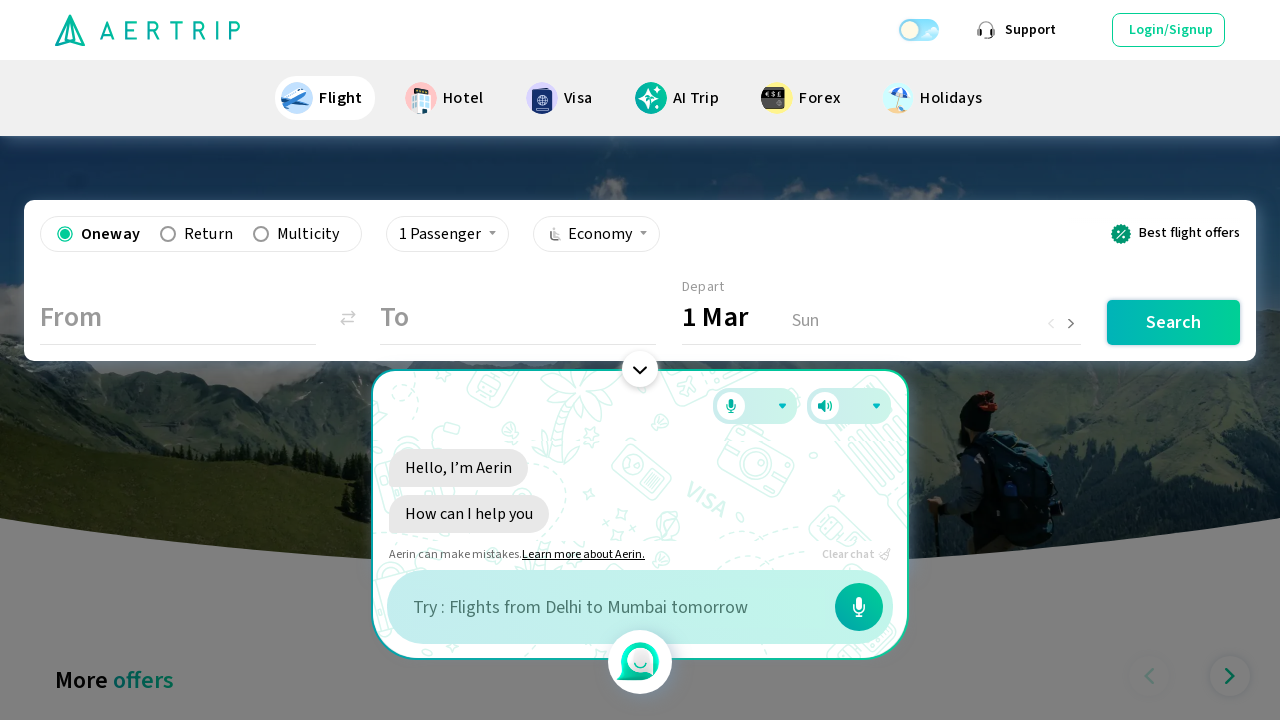

Navigated to Aertrip travel website
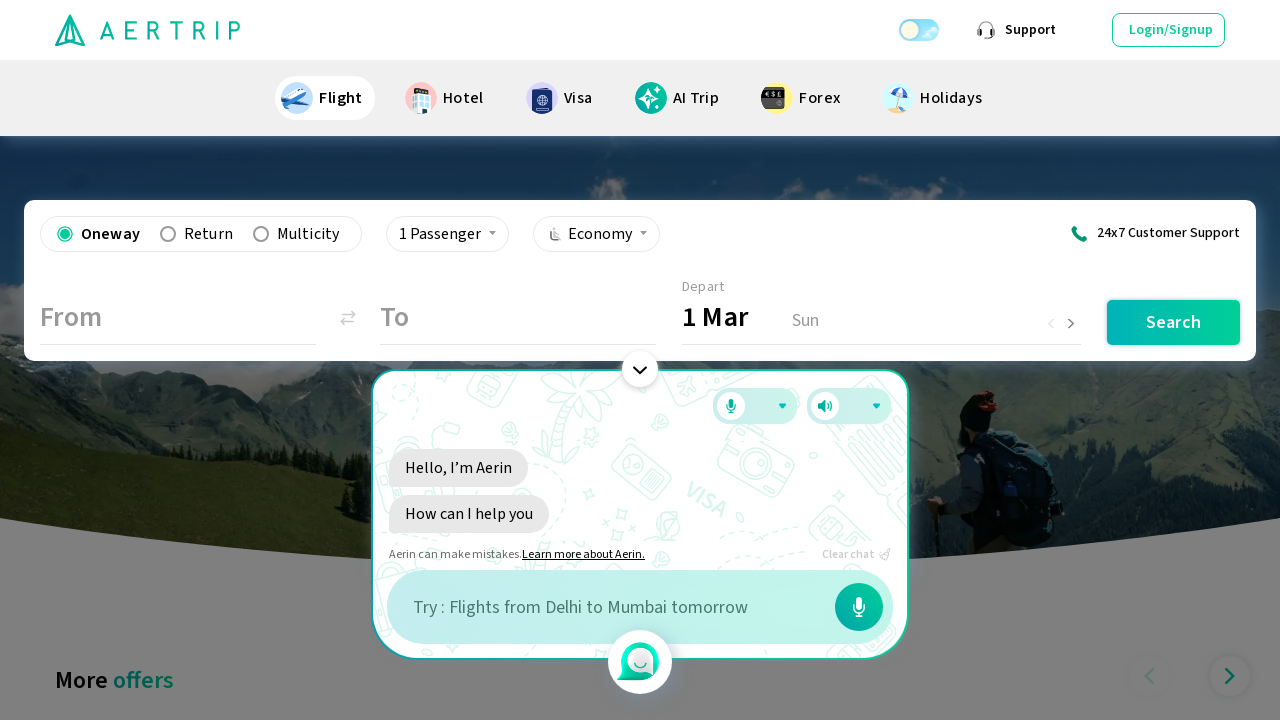

Page fully loaded - network idle state reached
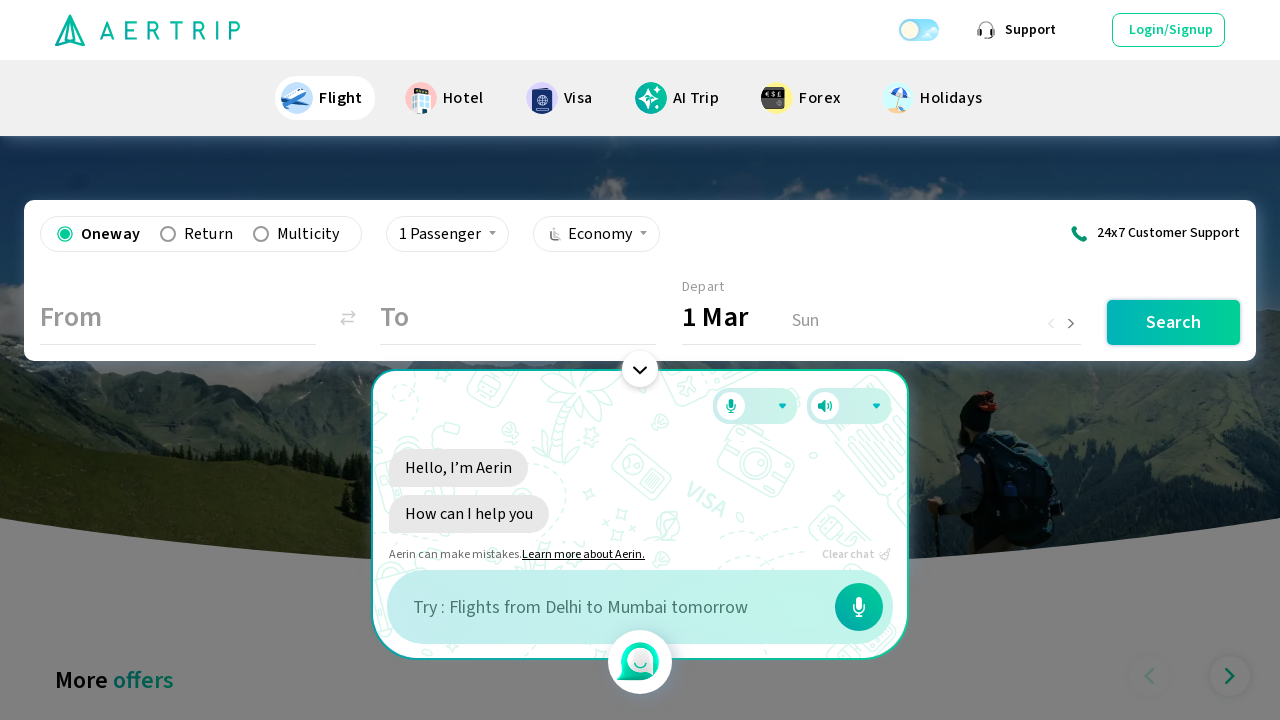

Main content verified - body element is present
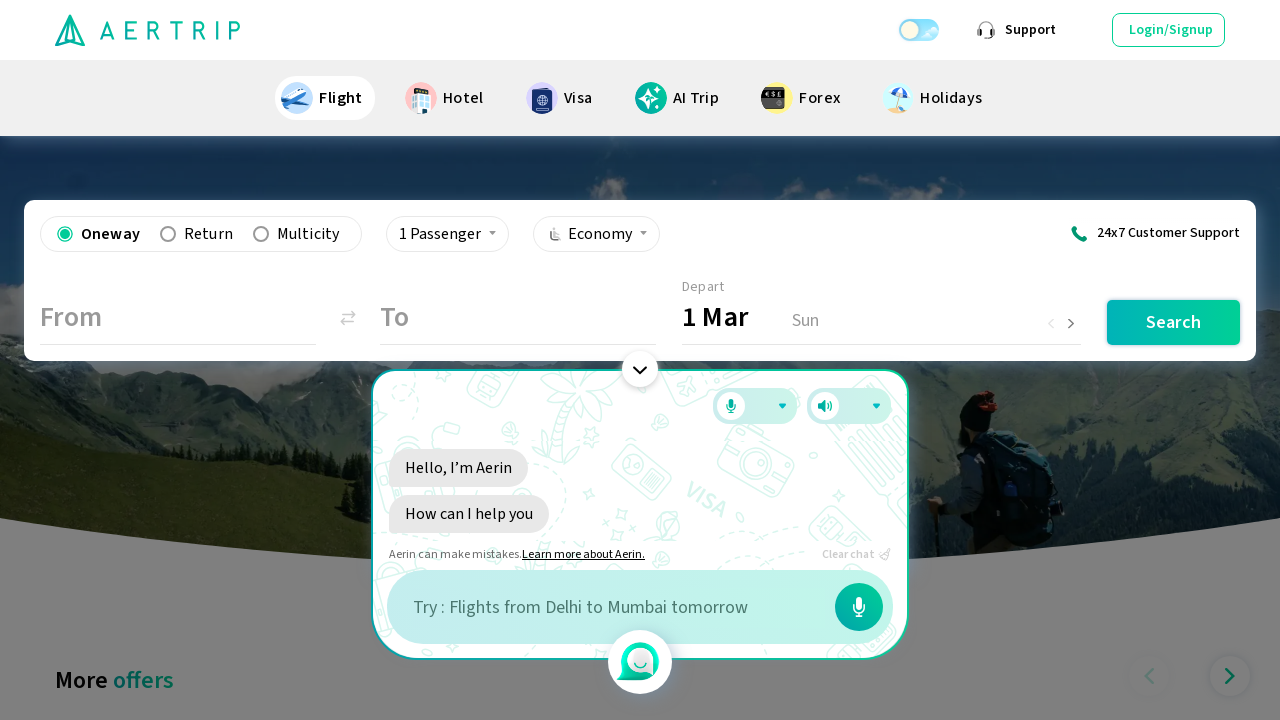

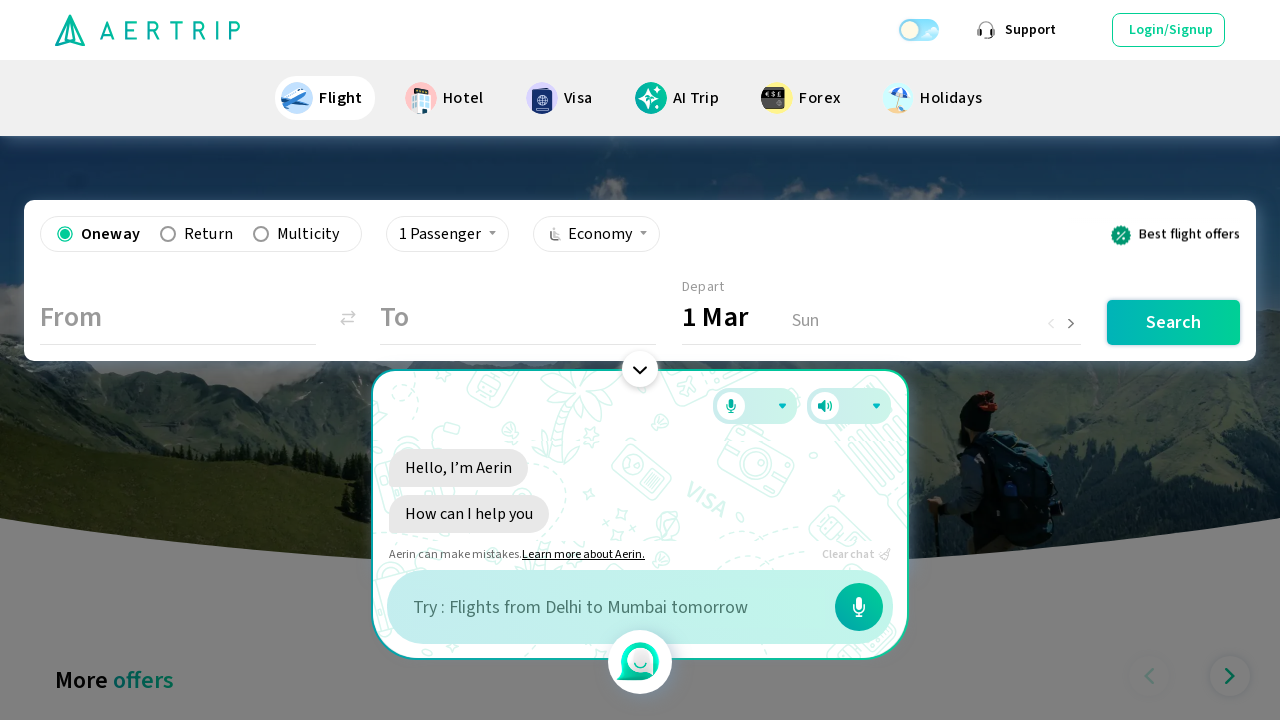